Tests an e-commerce vegetable shopping flow by searching for products containing "ber", adding all matching items to cart, proceeding to checkout, and applying a promo code to verify the discount is applied.

Starting URL: https://rahulshettyacademy.com/seleniumPractise/

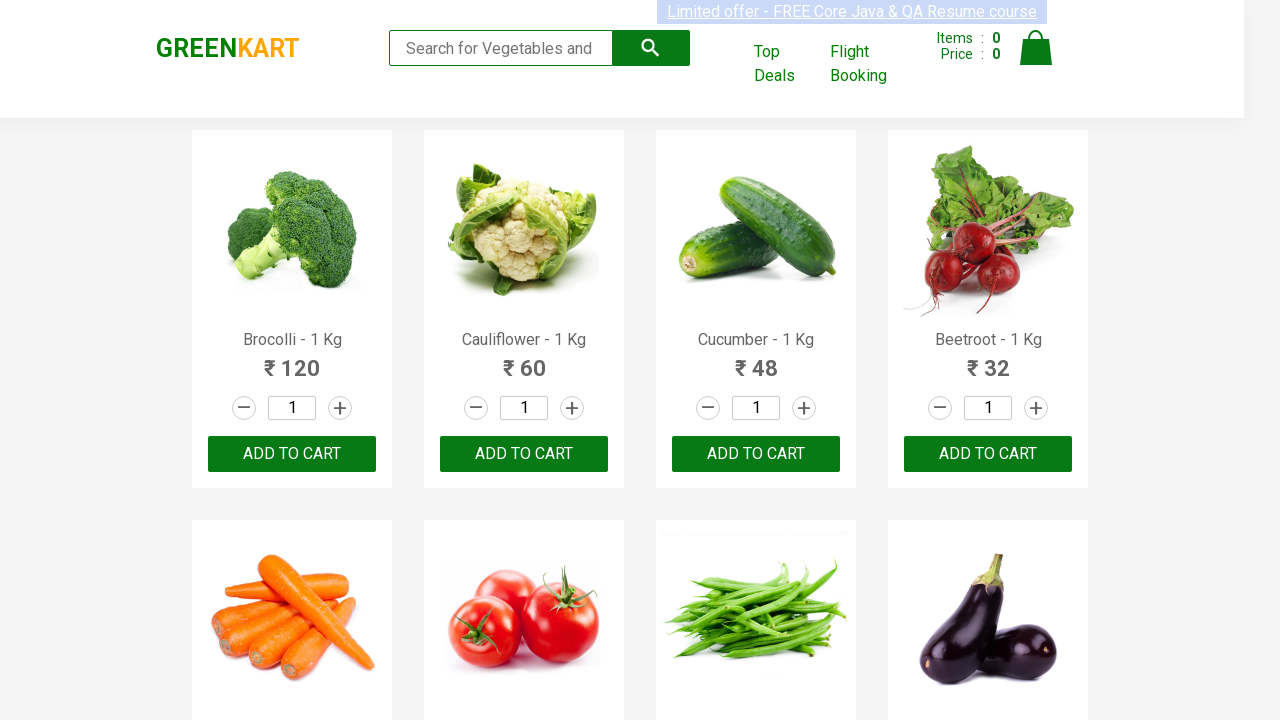

Entered search term 'ber' in search field on input.search-keyword
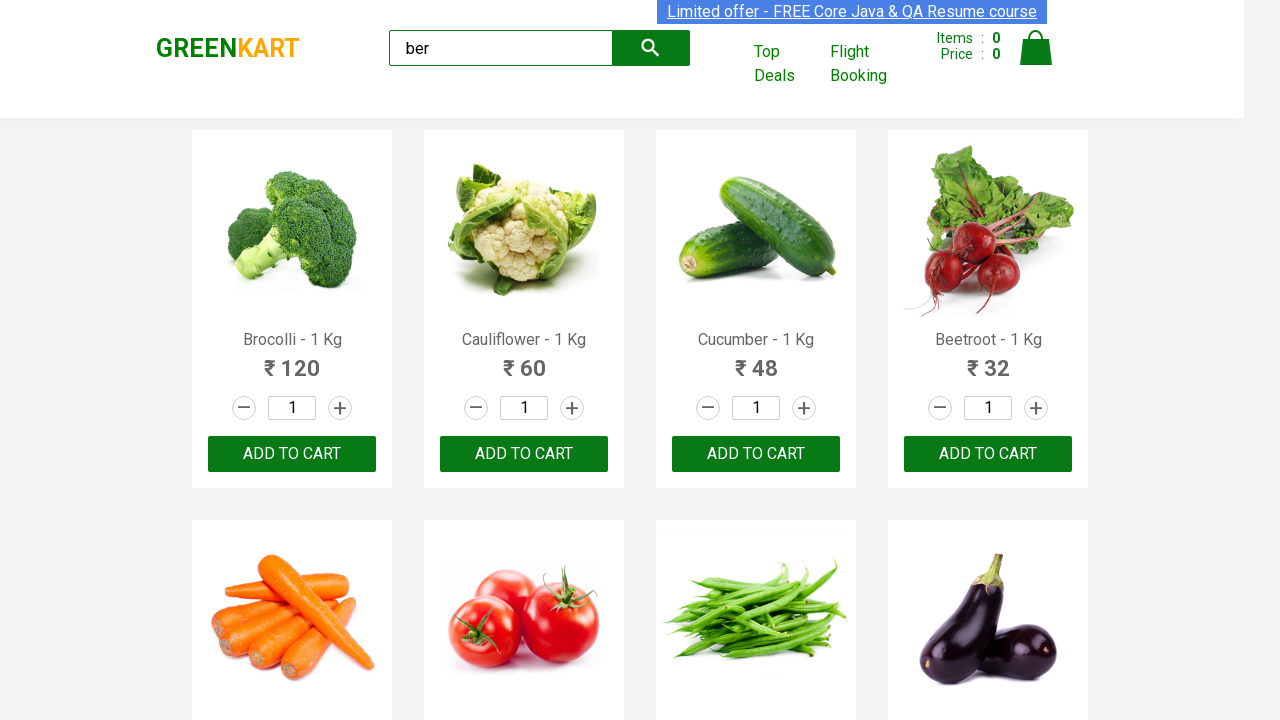

Waited for search results to load
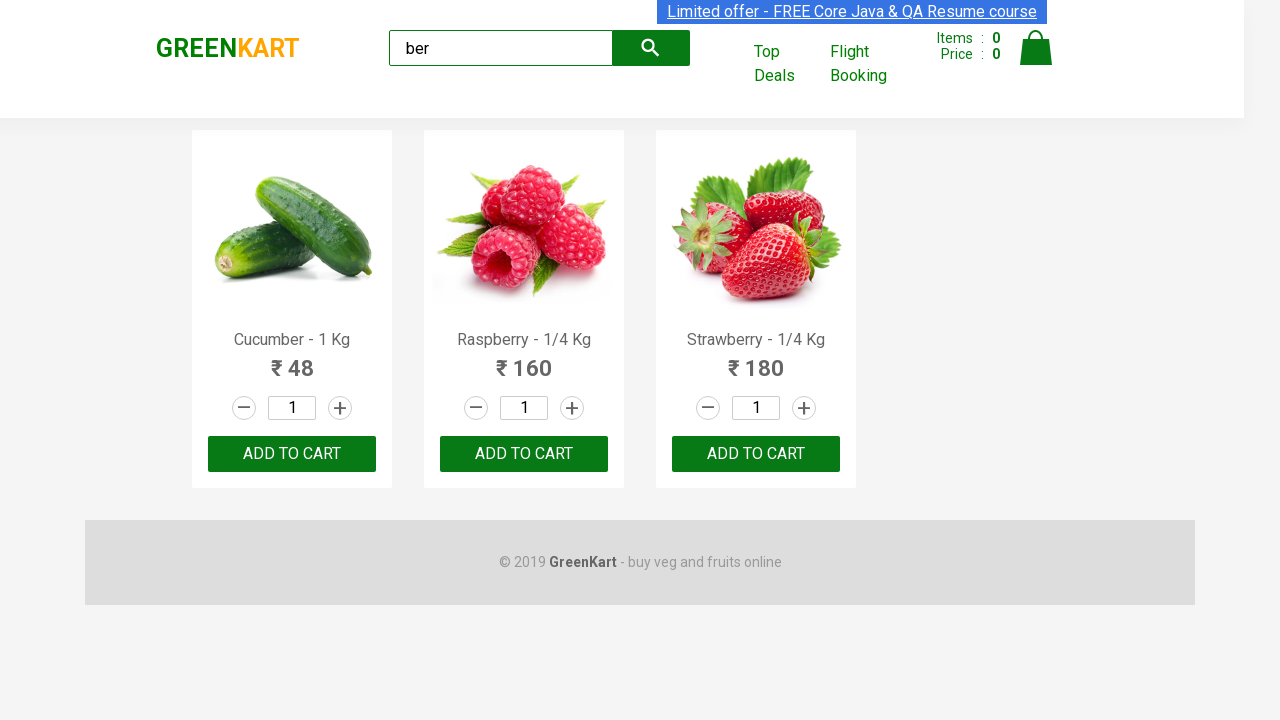

Found 3 vegetables matching 'ber' search criteria
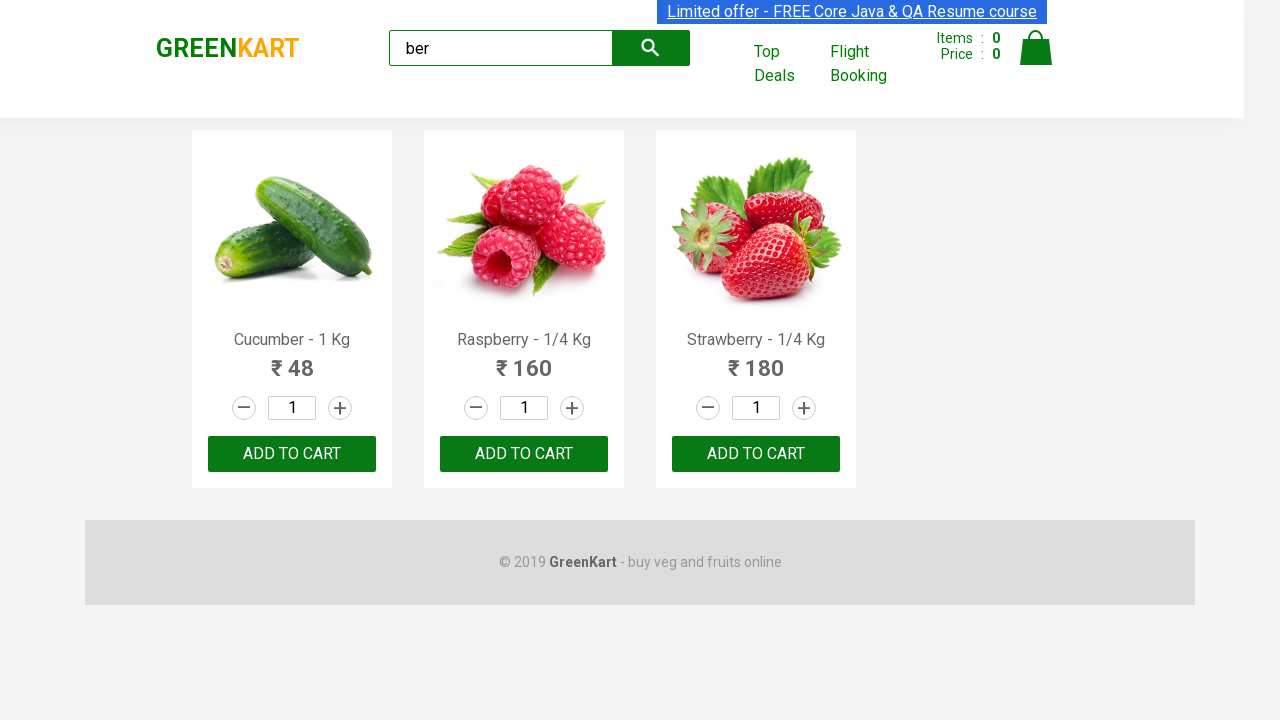

Clicked 'ADD TO CART' button for item 1 of 3 at (292, 454) on xpath=//button[contains(text(),'ADD TO CART')] >> nth=0
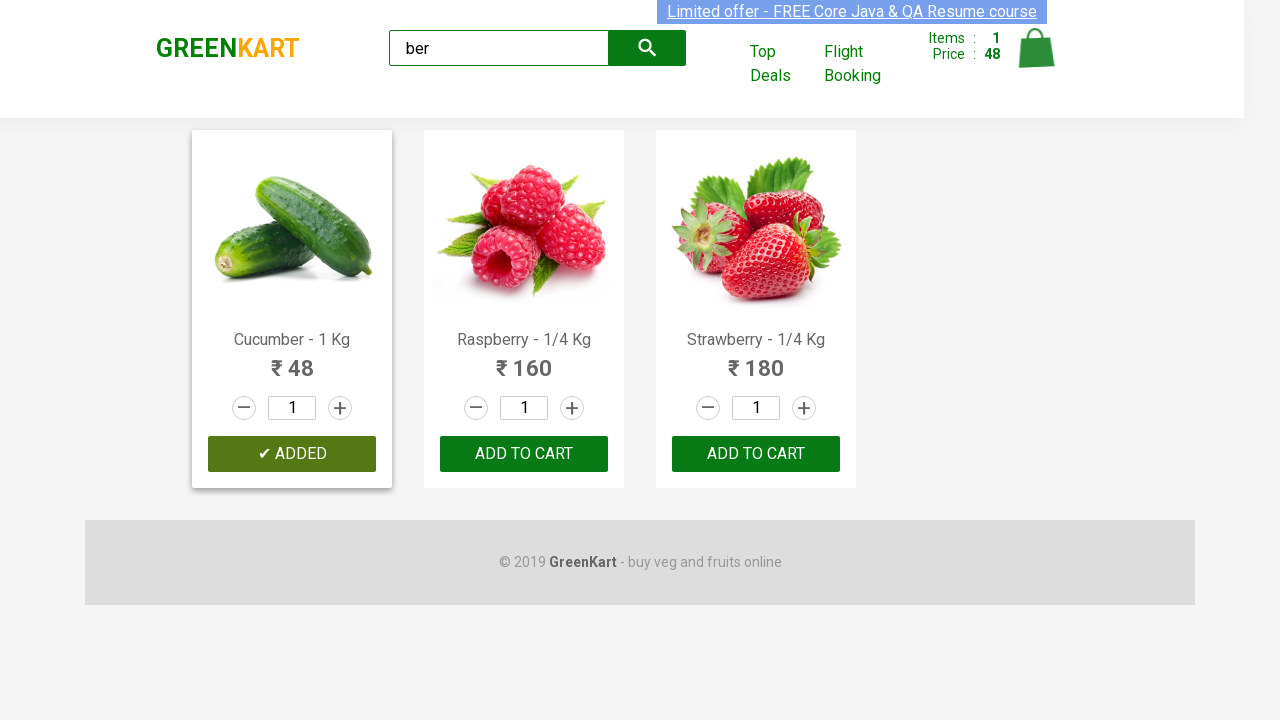

Waited for item 1 to be added to cart
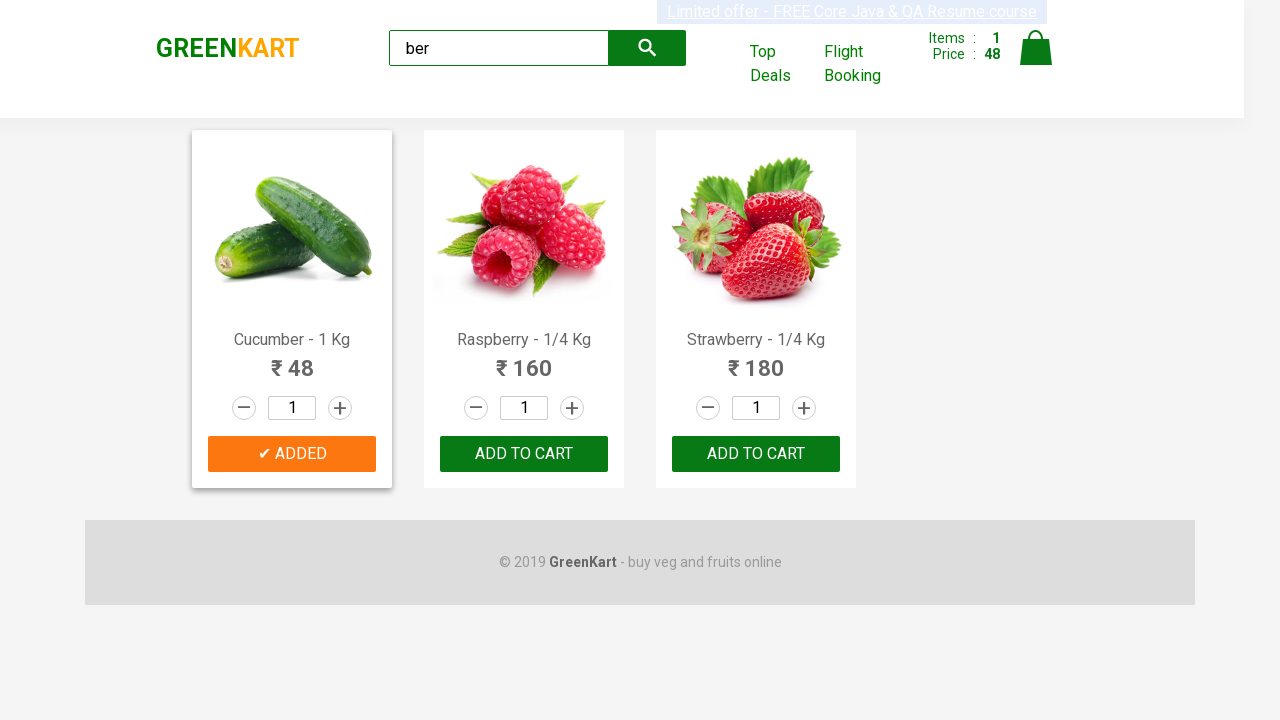

Clicked 'ADD TO CART' button for item 2 of 3 at (756, 454) on xpath=//button[contains(text(),'ADD TO CART')] >> nth=1
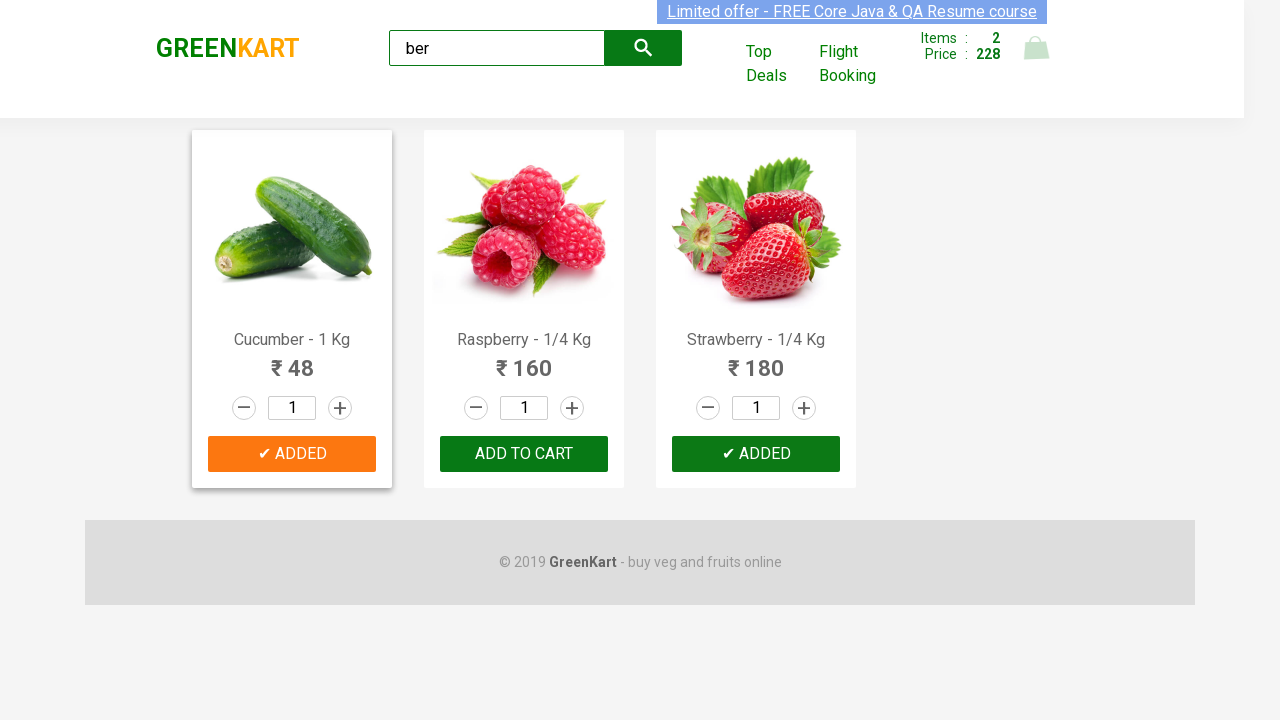

Waited for item 2 to be added to cart
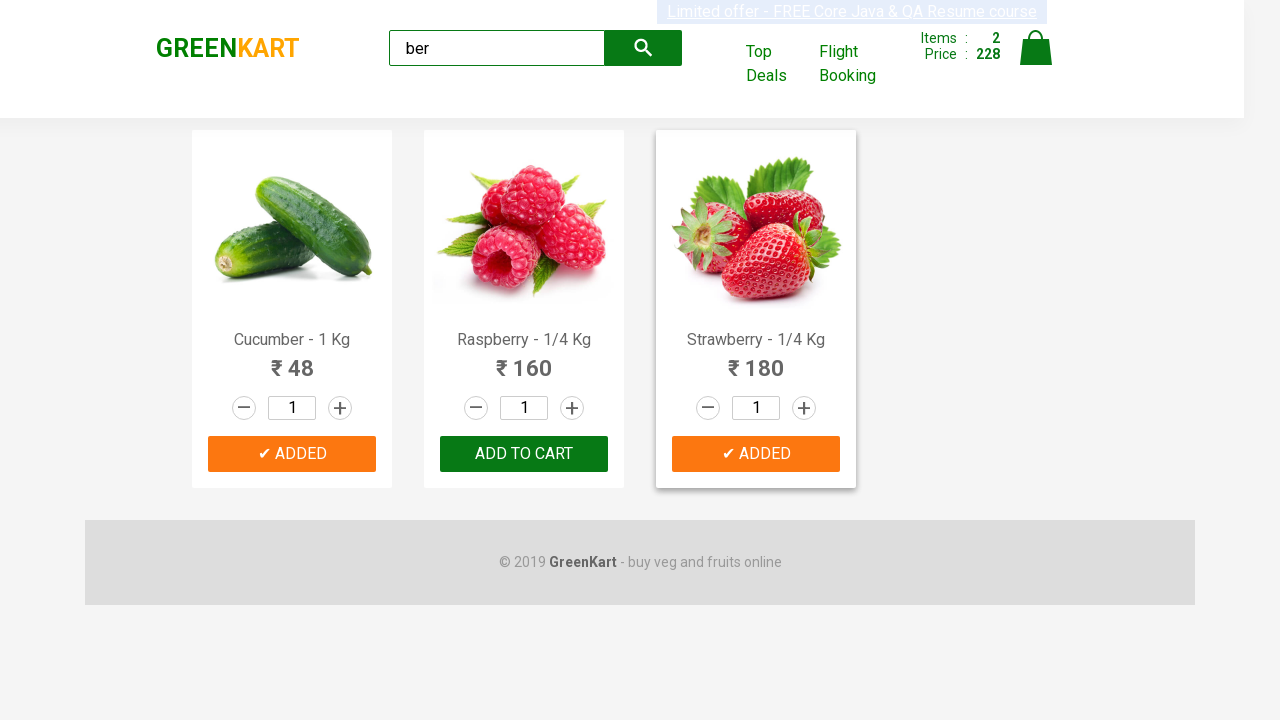

Clicked 'ADD TO CART' button for item 3 of 3 at (756, 454) on xpath=//button[contains(text(),'ADD TO CART')] >> nth=2
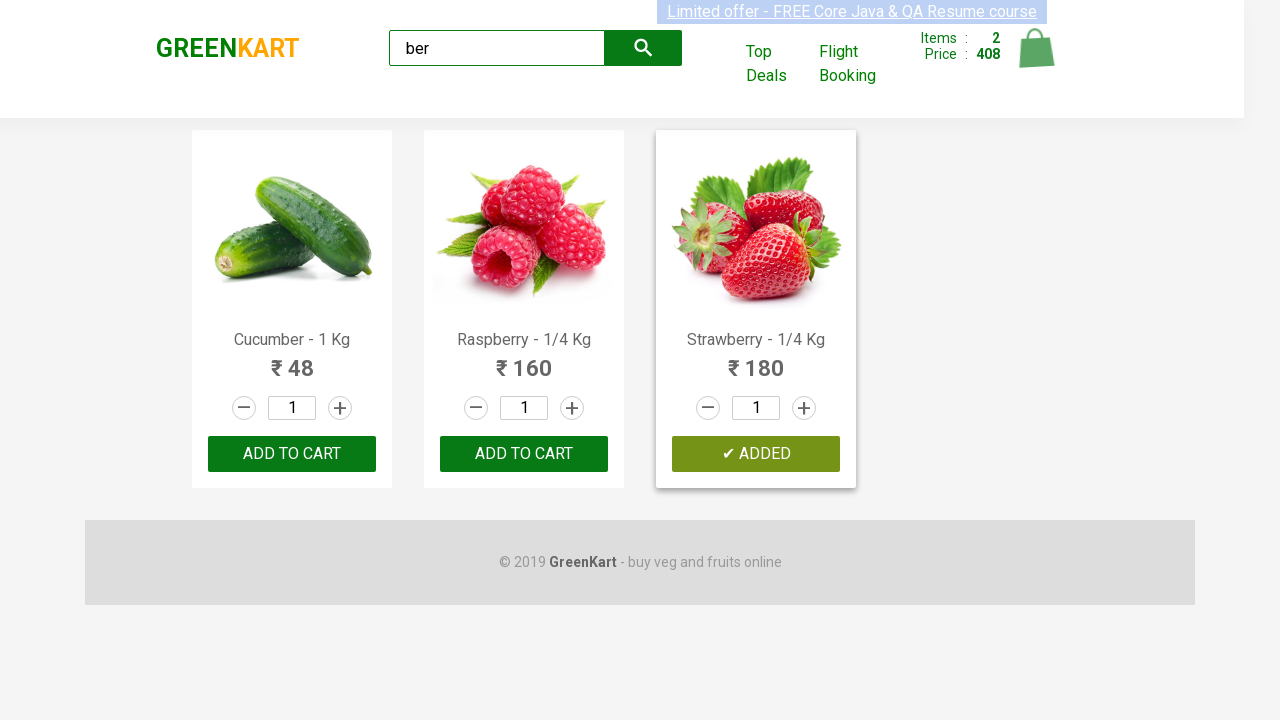

Waited for item 3 to be added to cart
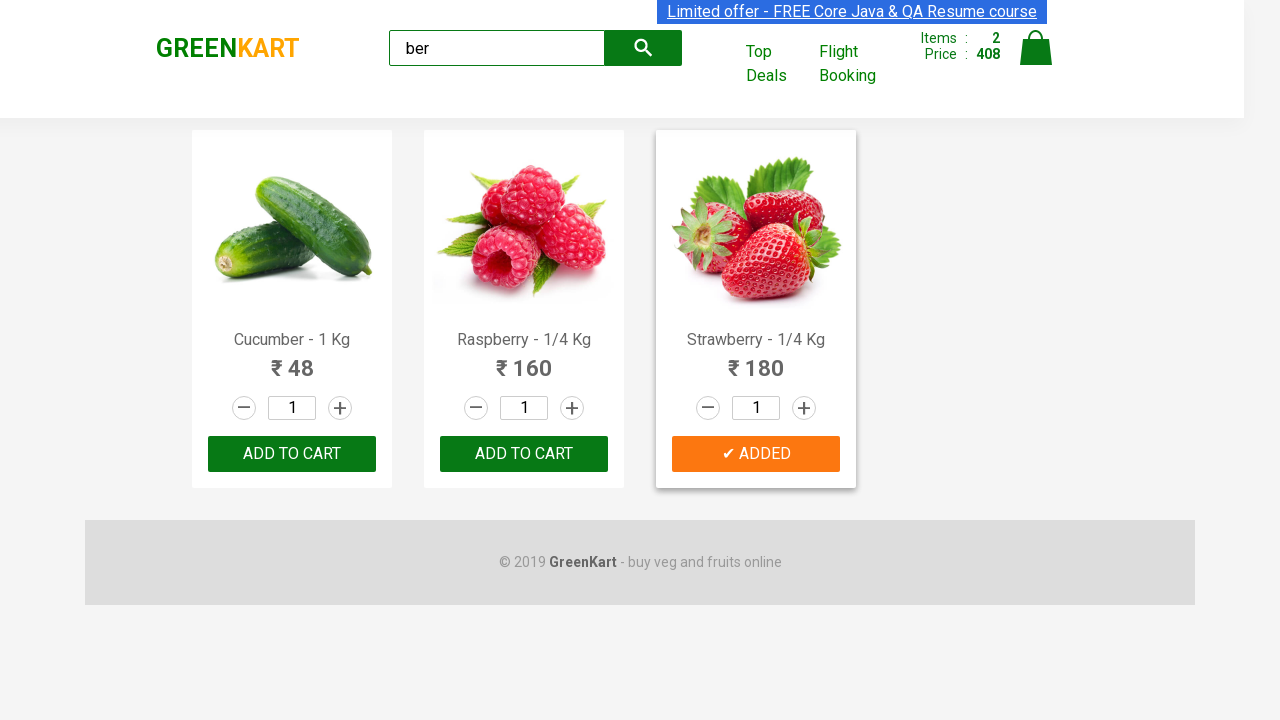

Clicked on cart icon to view shopping cart at (1036, 48) on img[alt='Cart']
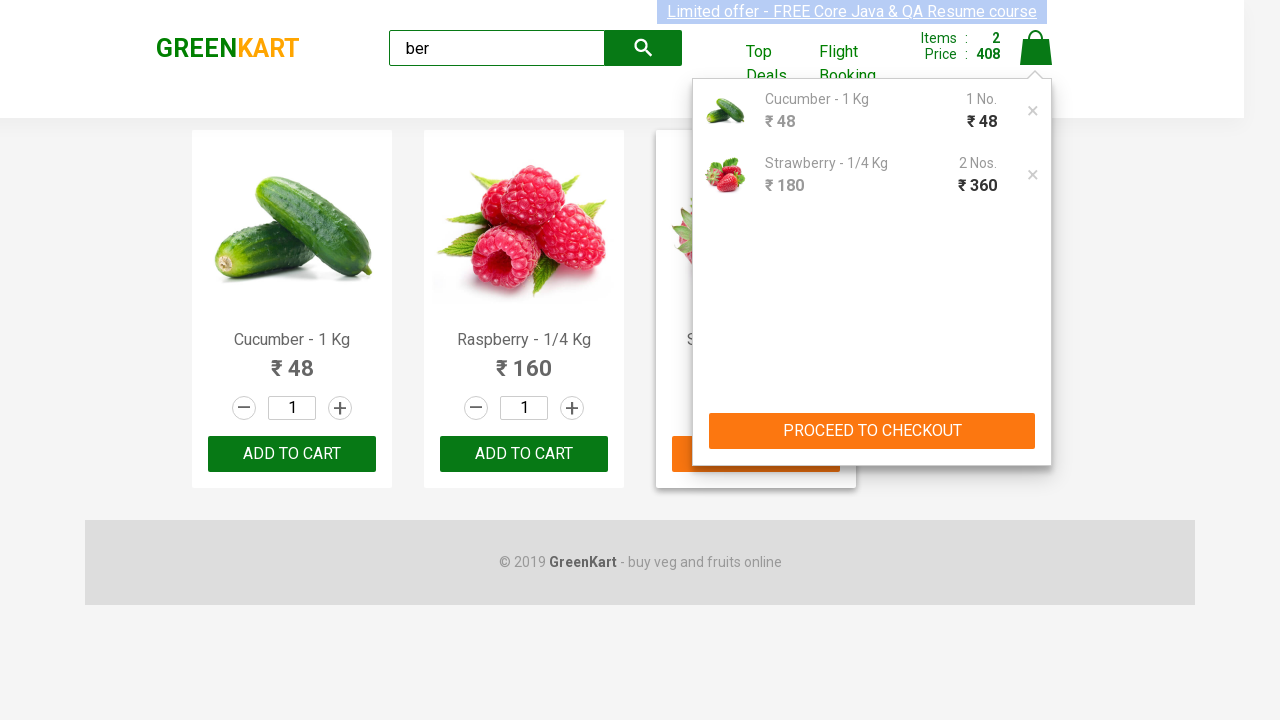

Clicked 'PROCEED TO CHECKOUT' button at (872, 431) on xpath=//button[text()='PROCEED TO CHECKOUT']
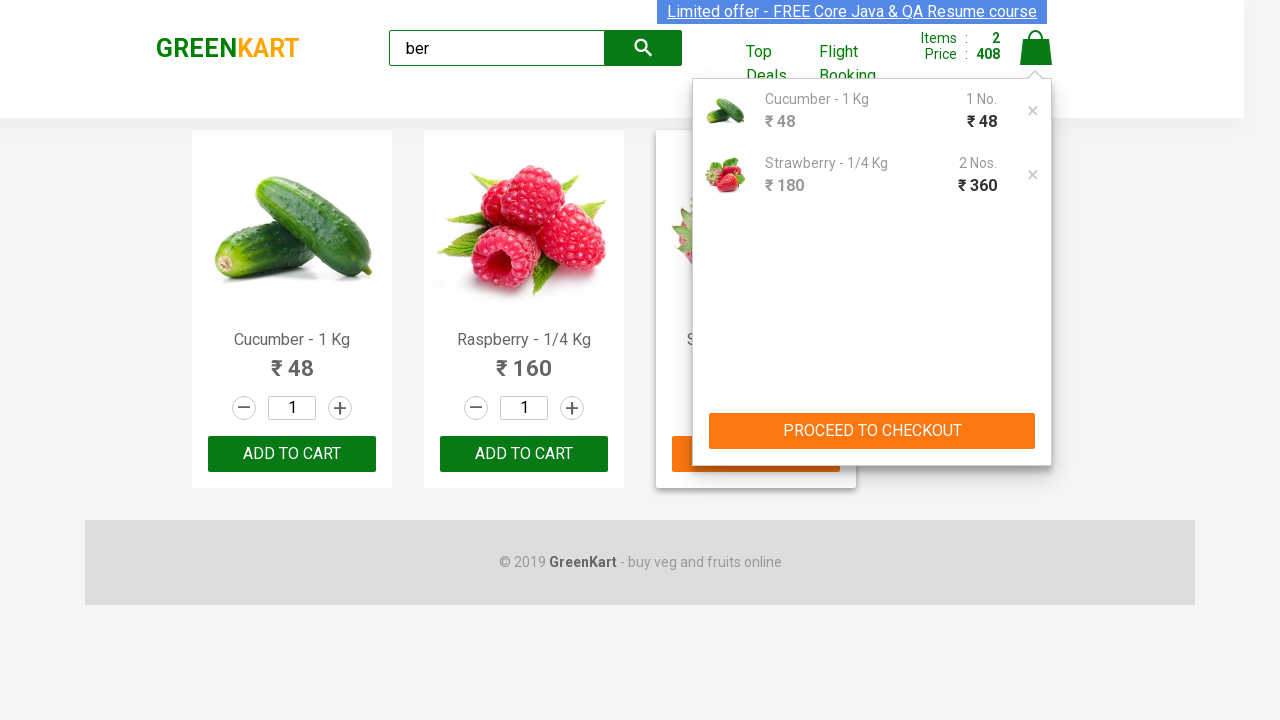

Waited for checkout page to load
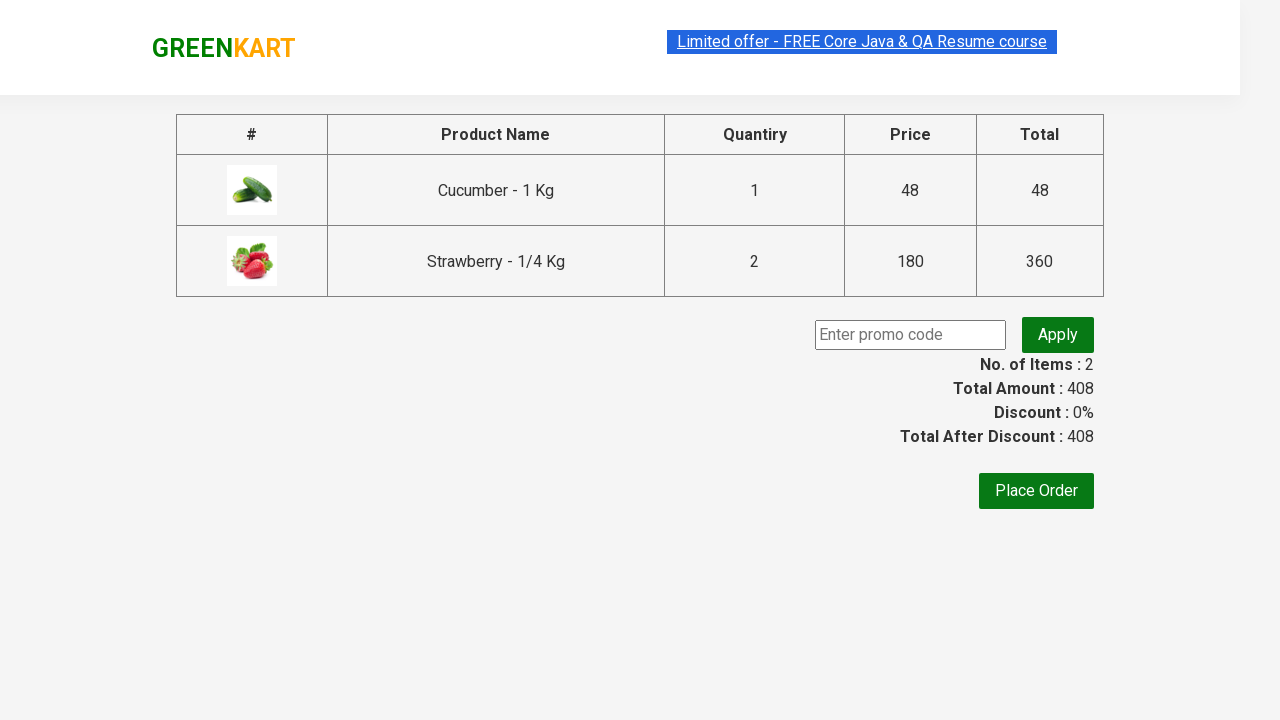

Entered promo code 'rahulshettyacademy' on .promoCode
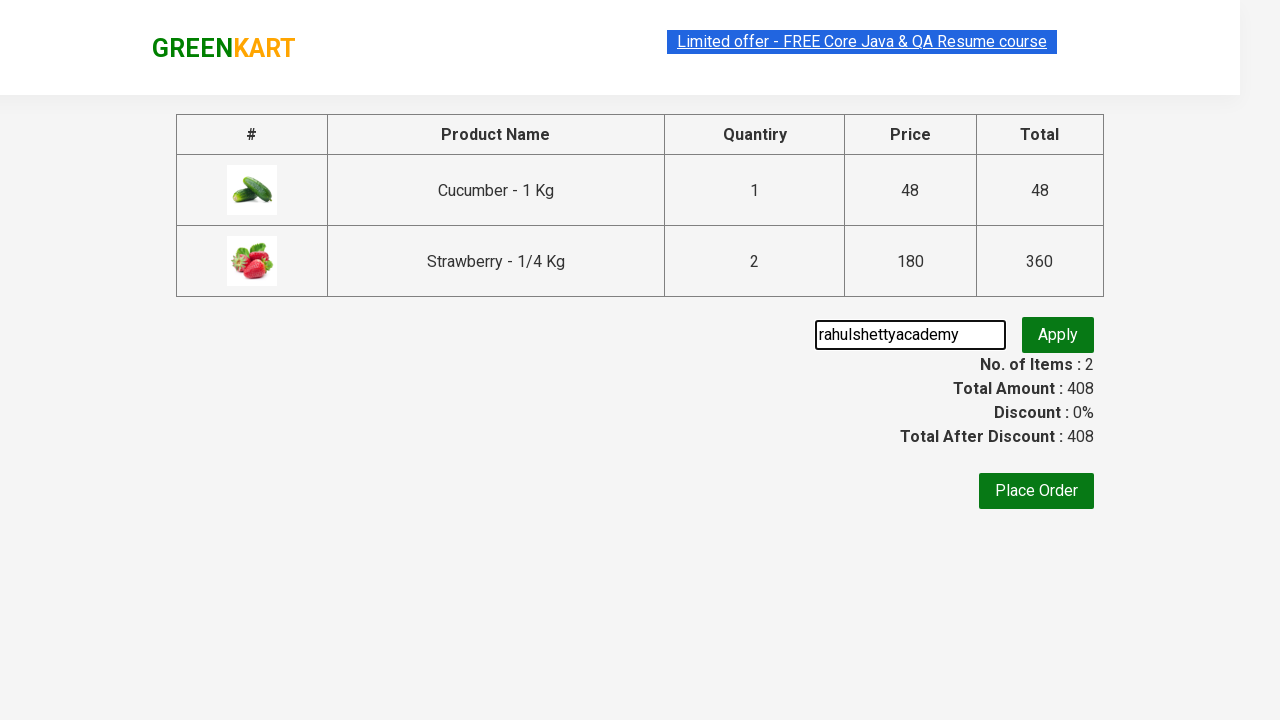

Clicked apply promo button at (1058, 335) on .promoBtn
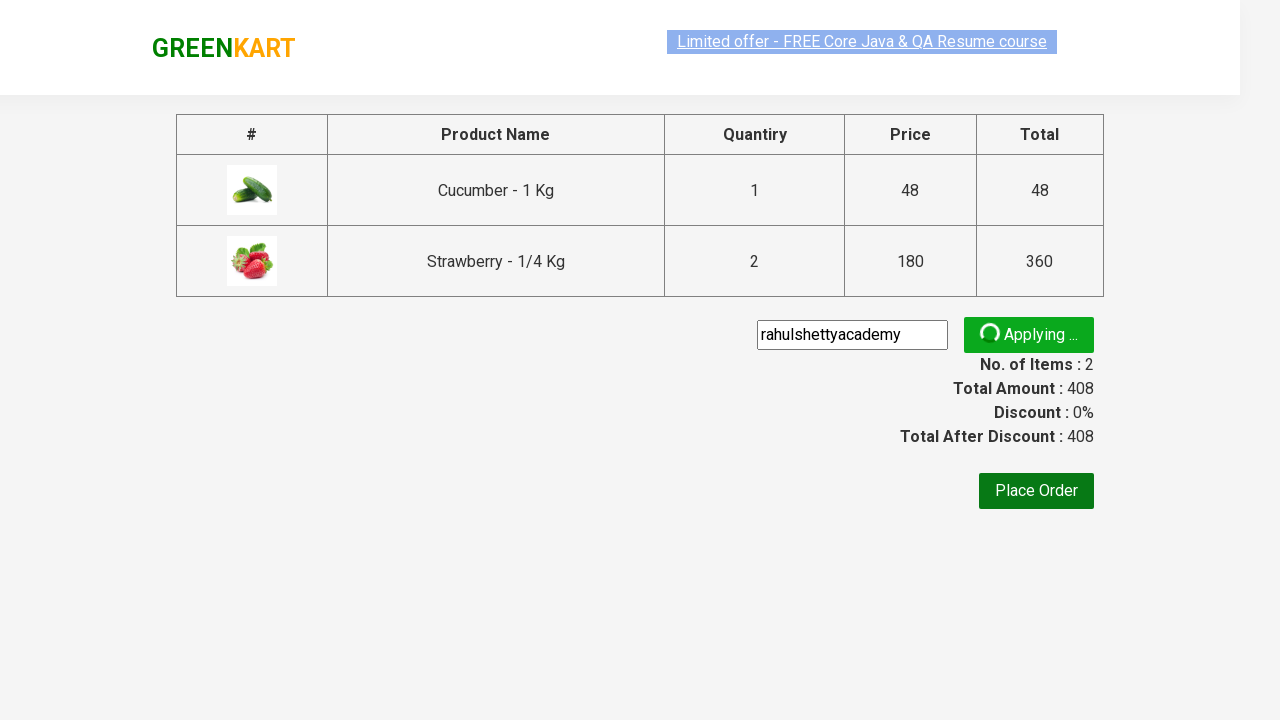

Promo code application confirmation message appeared
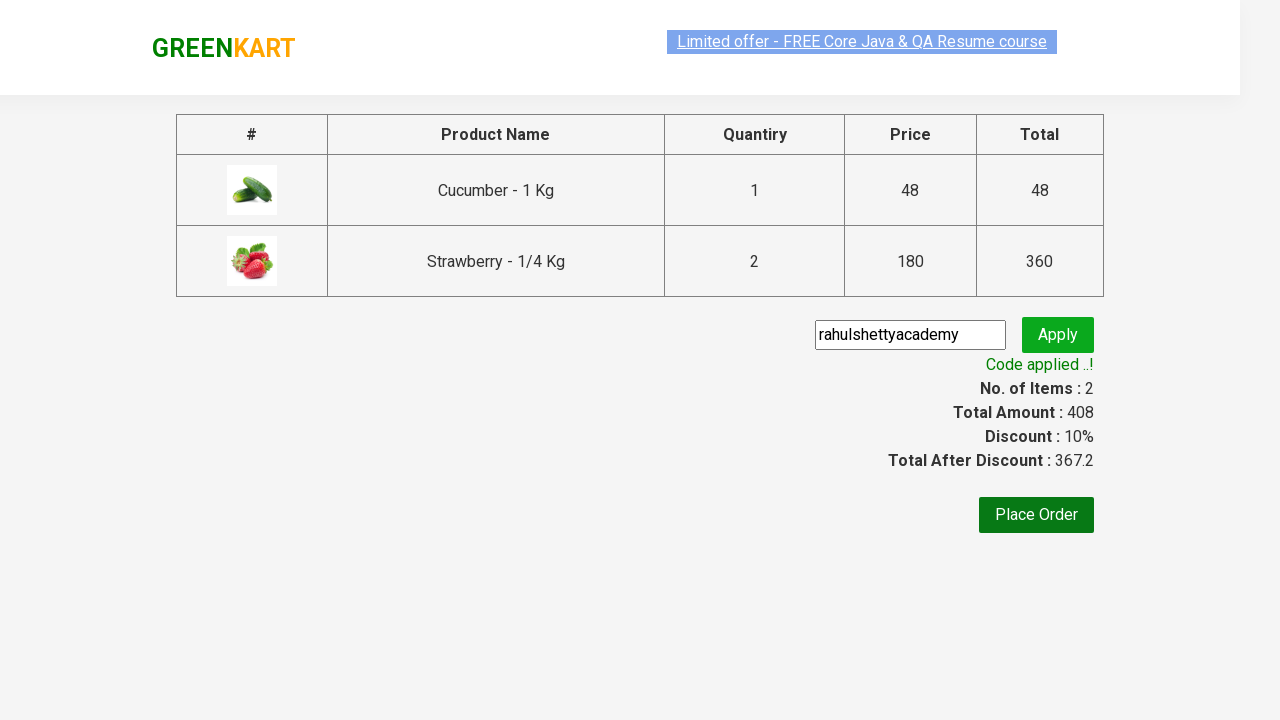

Retrieved promo confirmation message: 'Code applied ..!'
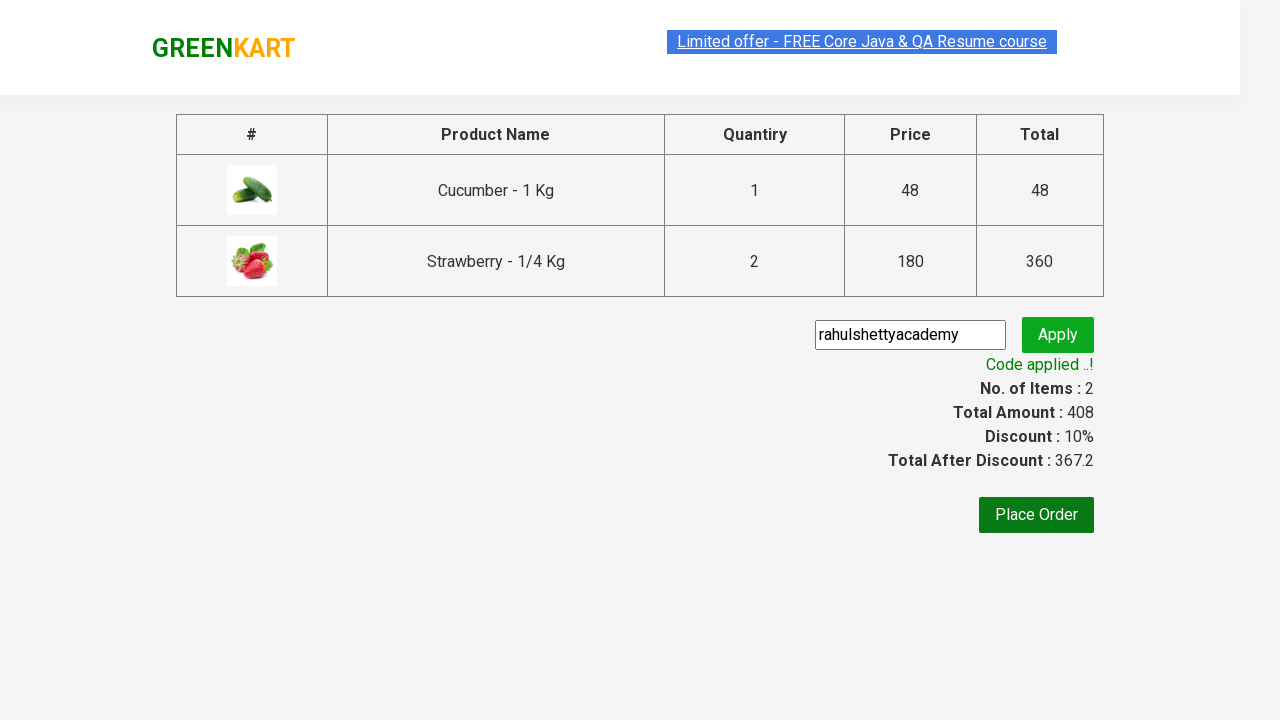

Verified promo code was successfully applied with correct discount message
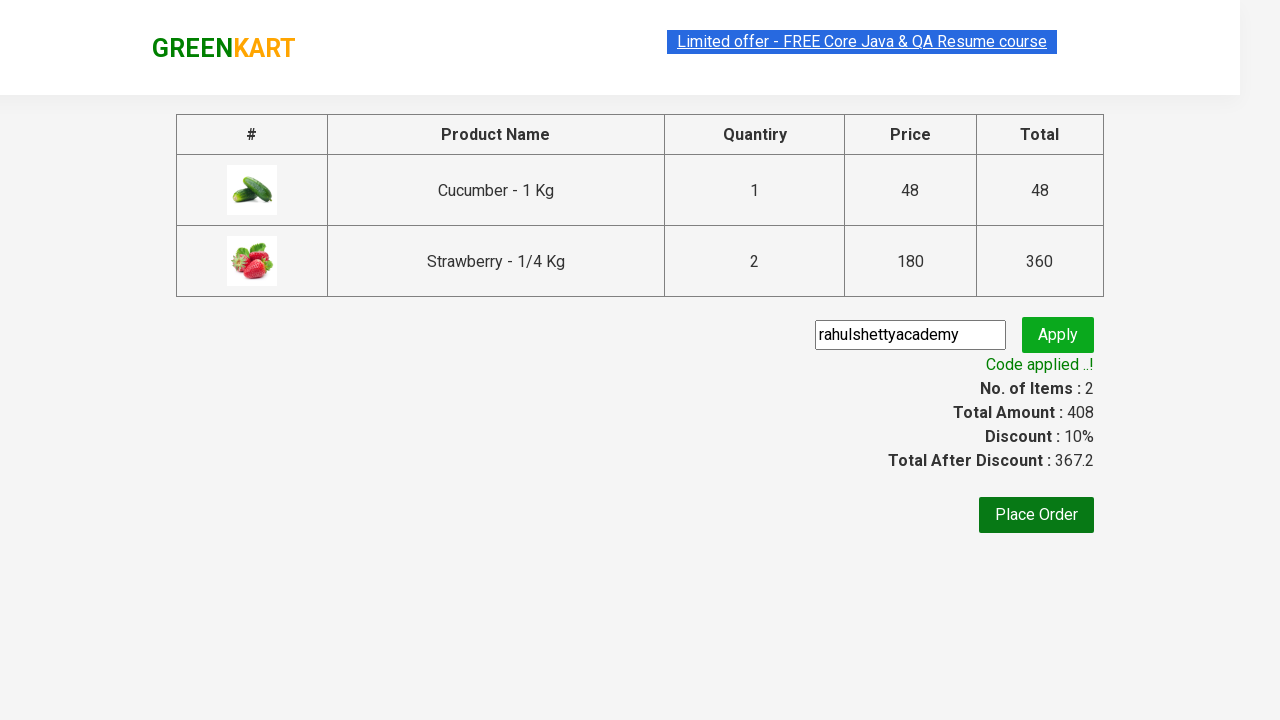

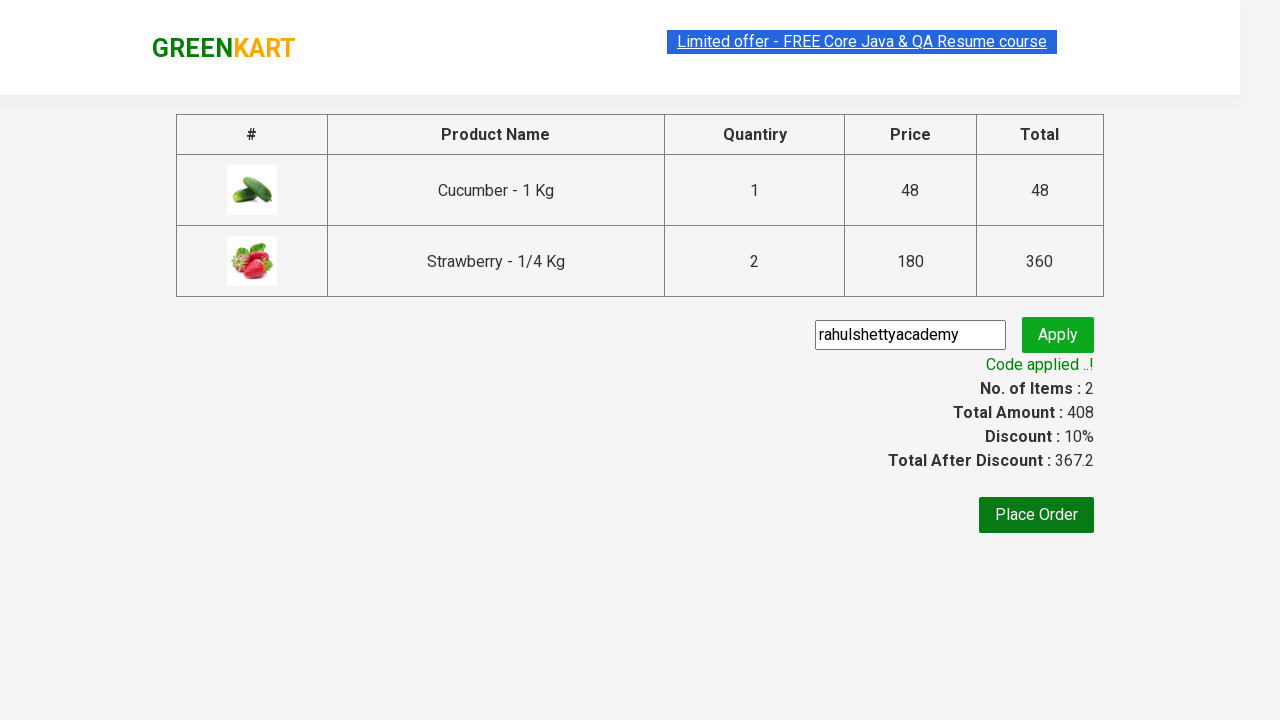